Tests basic browser navigation operations including navigating back and forward, opening new tabs and windows, switching between them, and closing them.

Starting URL: http://example.com

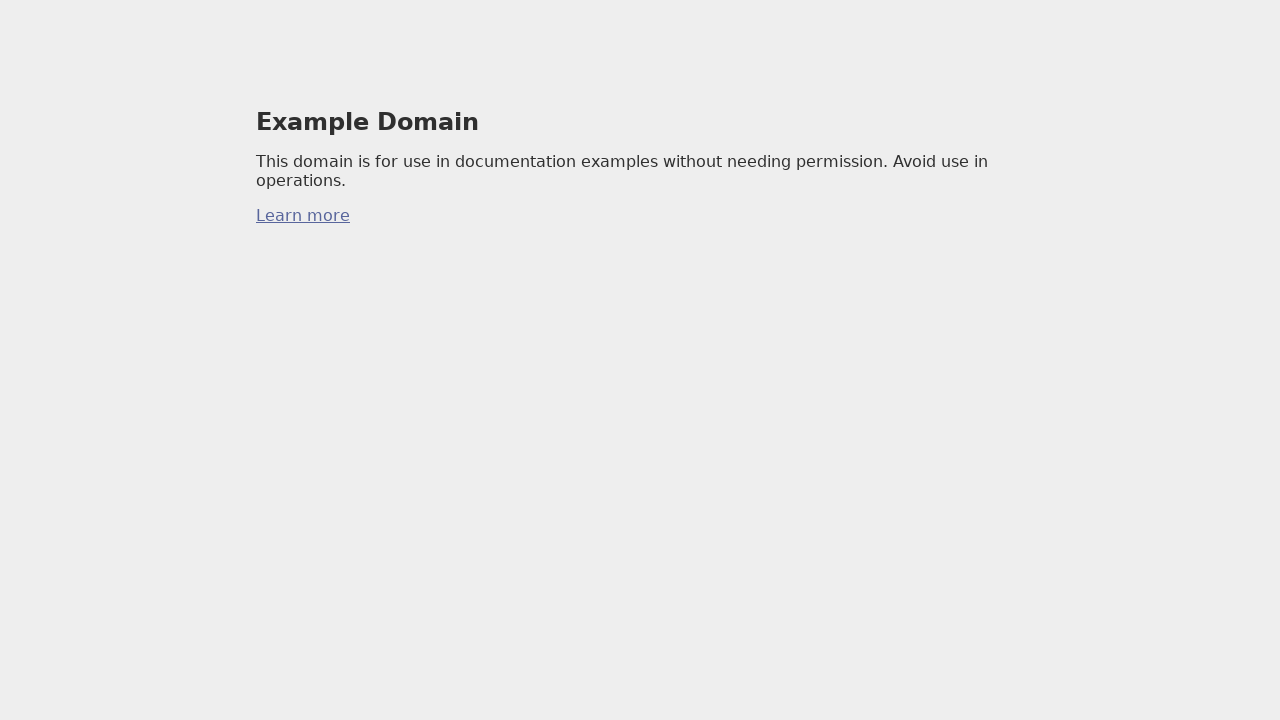

Navigated back in browser history
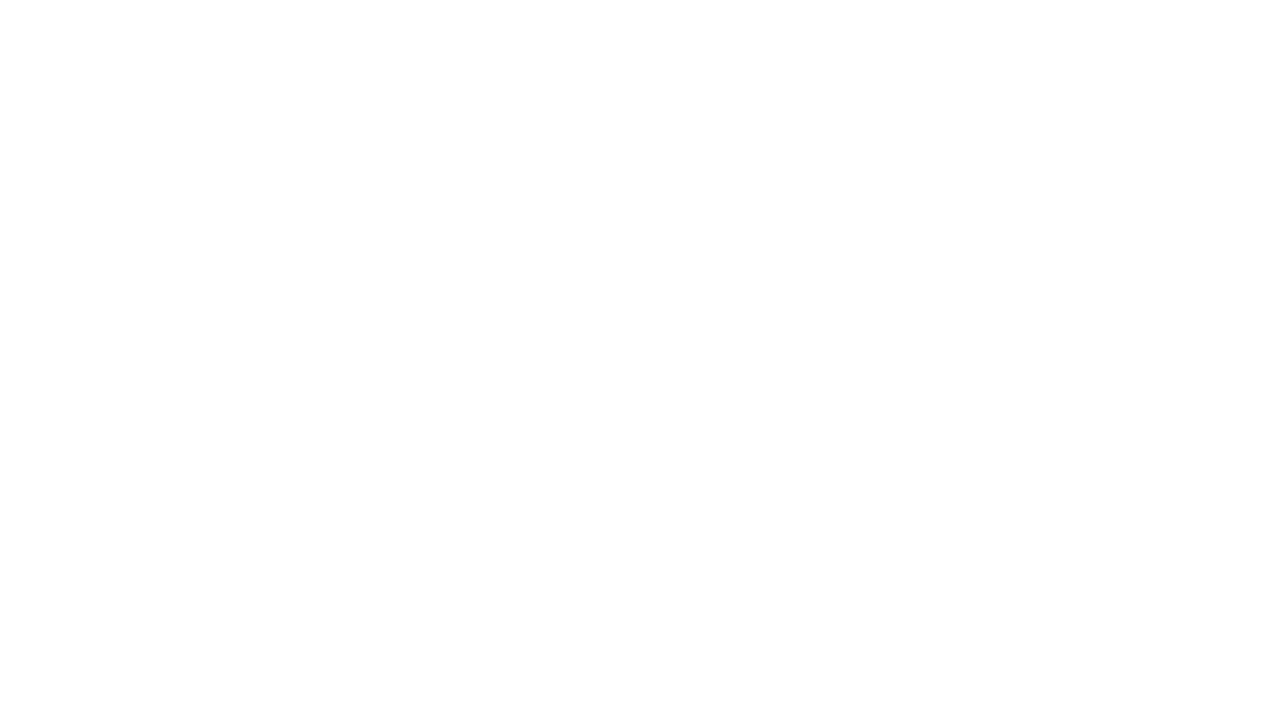

Navigated forward in browser history
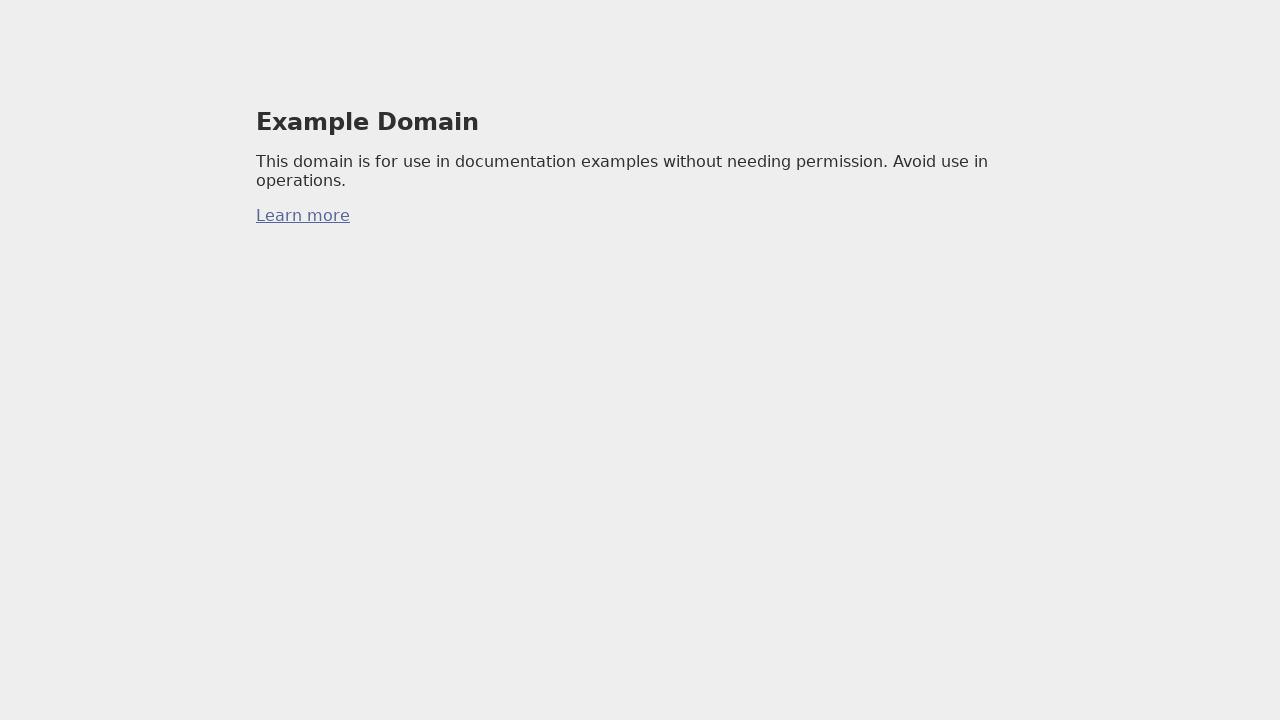

Opened a new tab
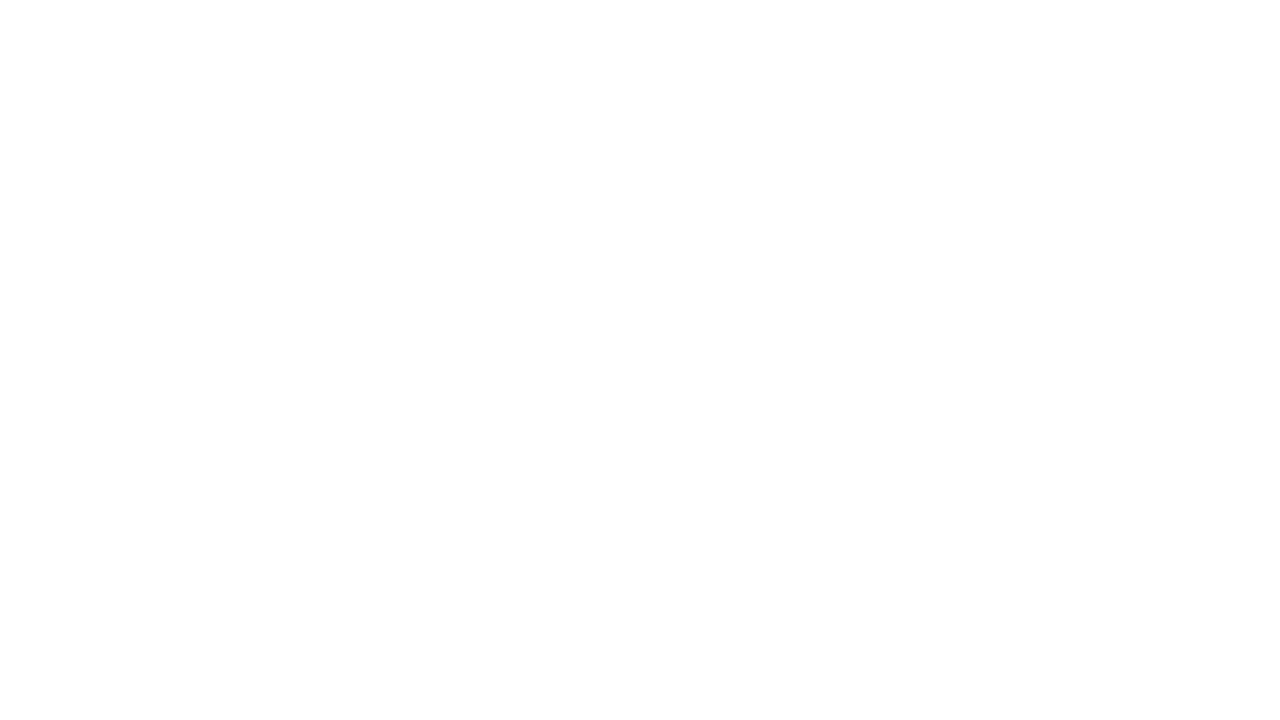

Closed the new tab
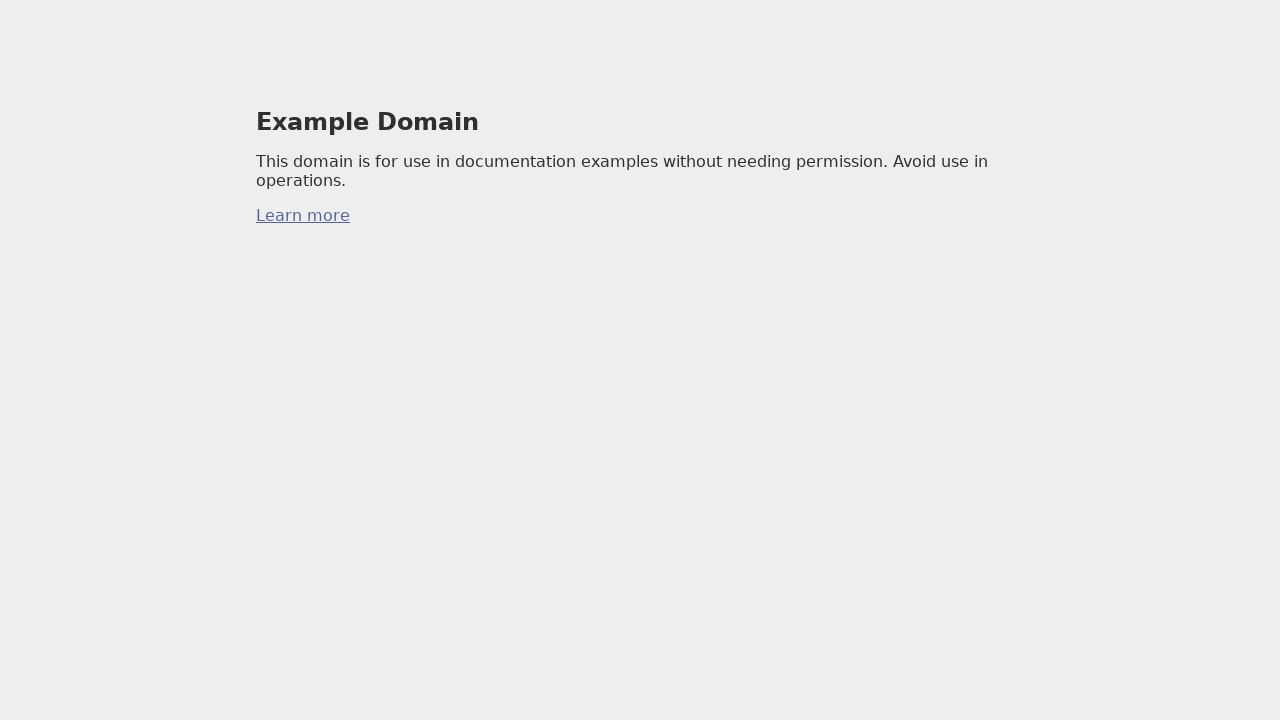

Opened a new popup window
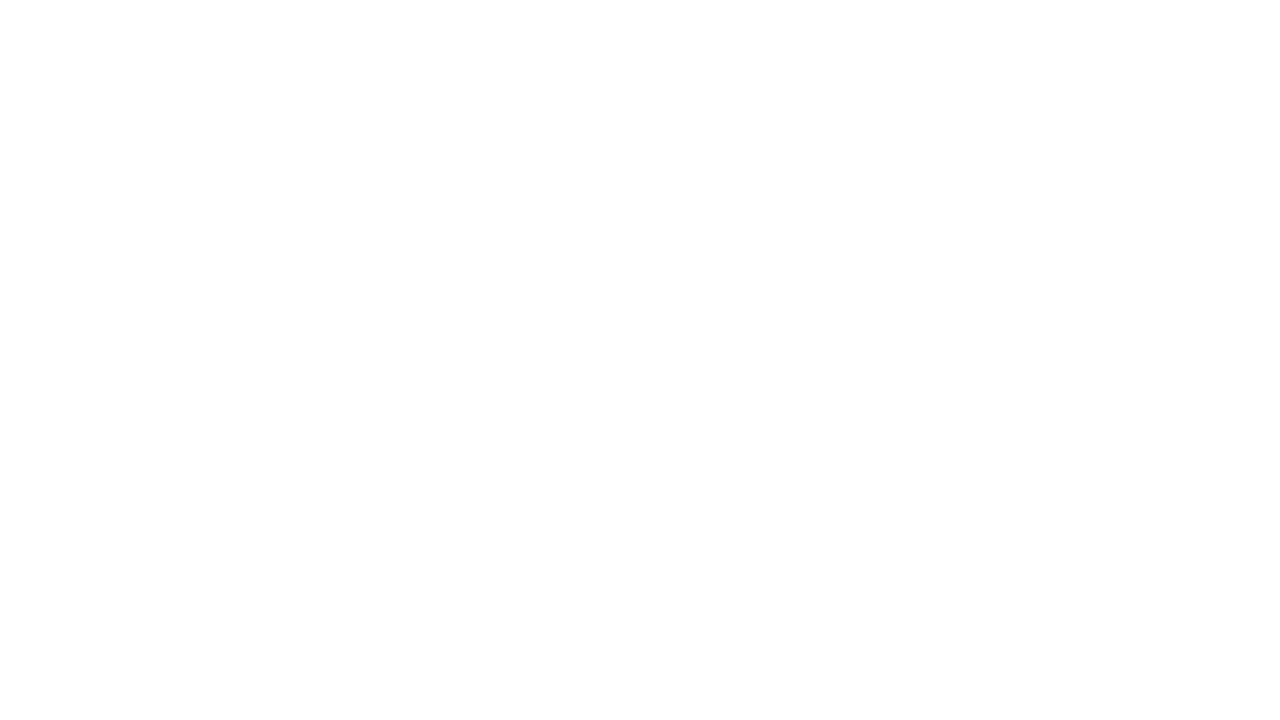

Set popup viewport size to 300x400
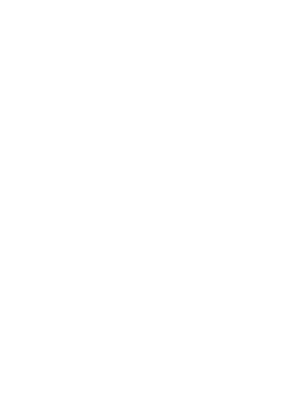

Closed the popup window
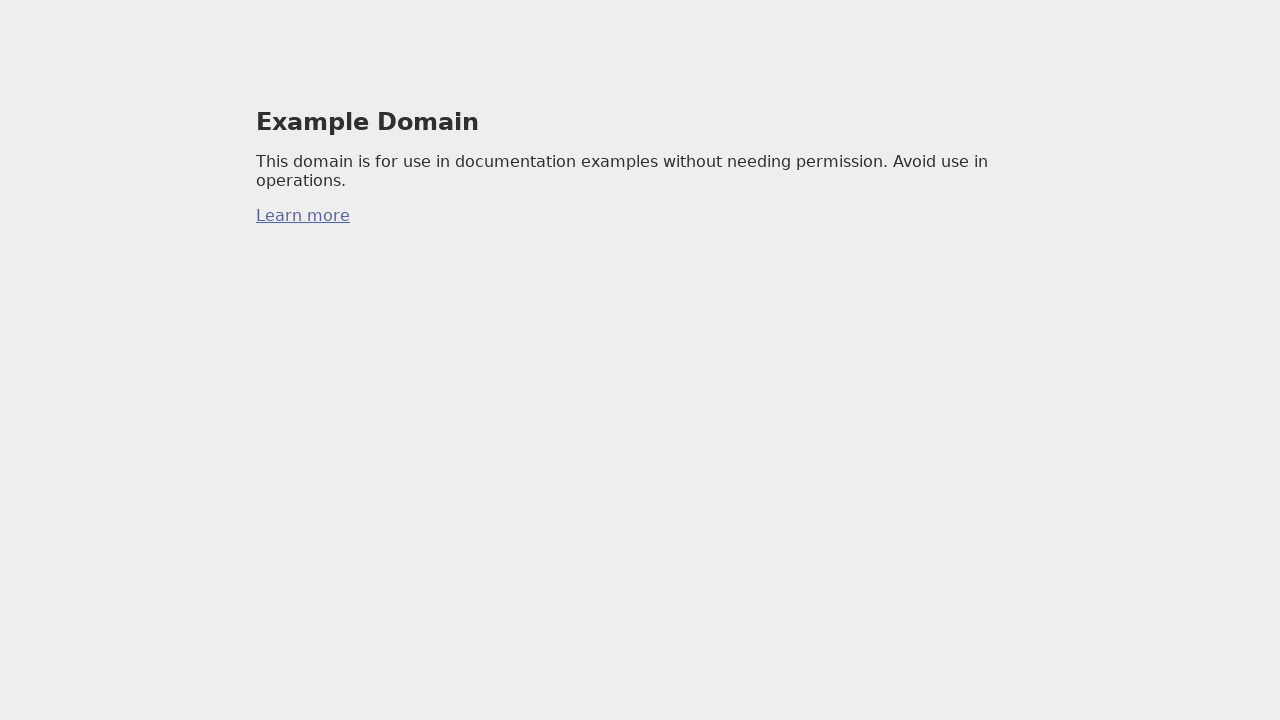

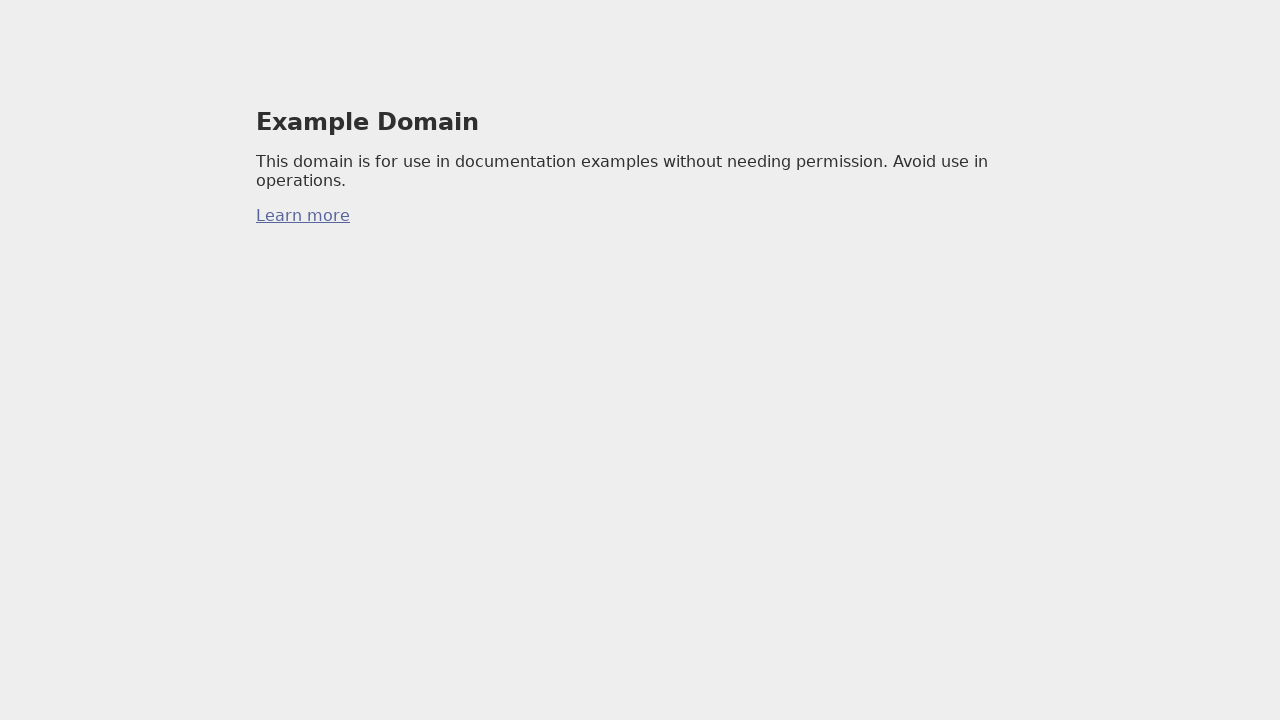